Tests datepicker by directly entering a calculated date (one year, one month, and one day ago from today)

Starting URL: https://jqueryui.com/datepicker/

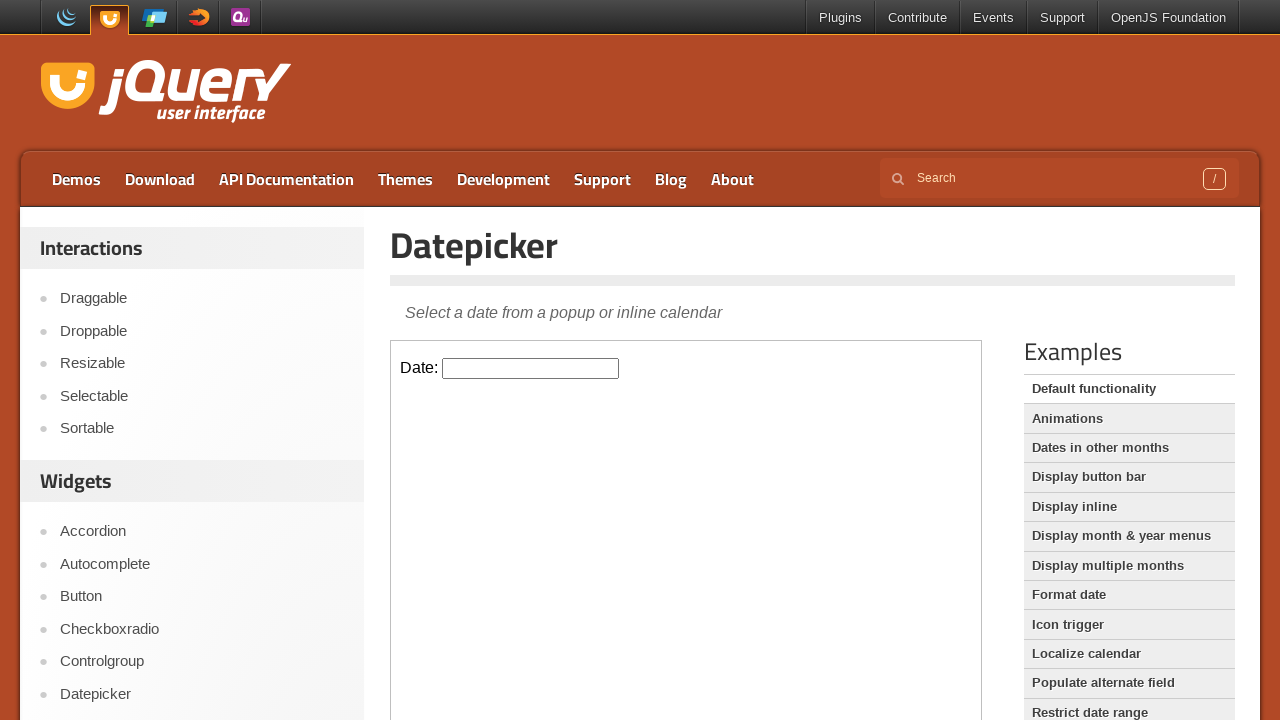

Calculated target date 25/01/2025 (one year, one month, and one day ago)
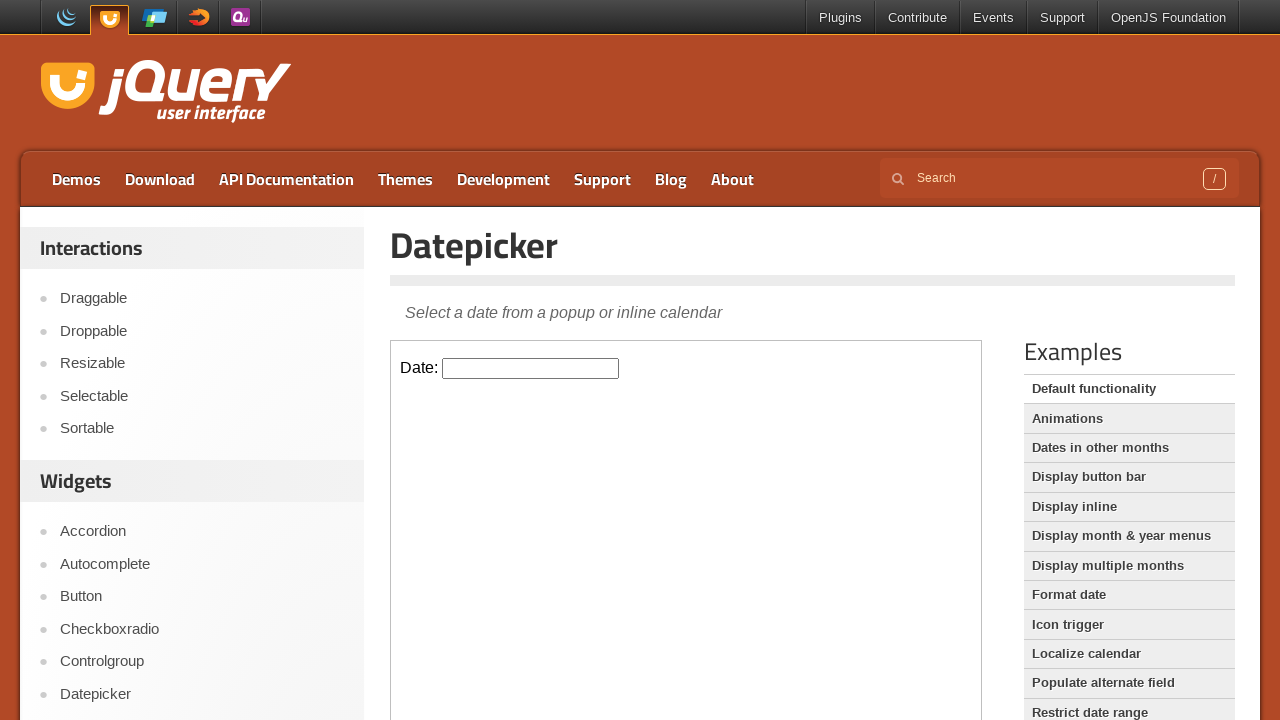

Located datepicker iframe
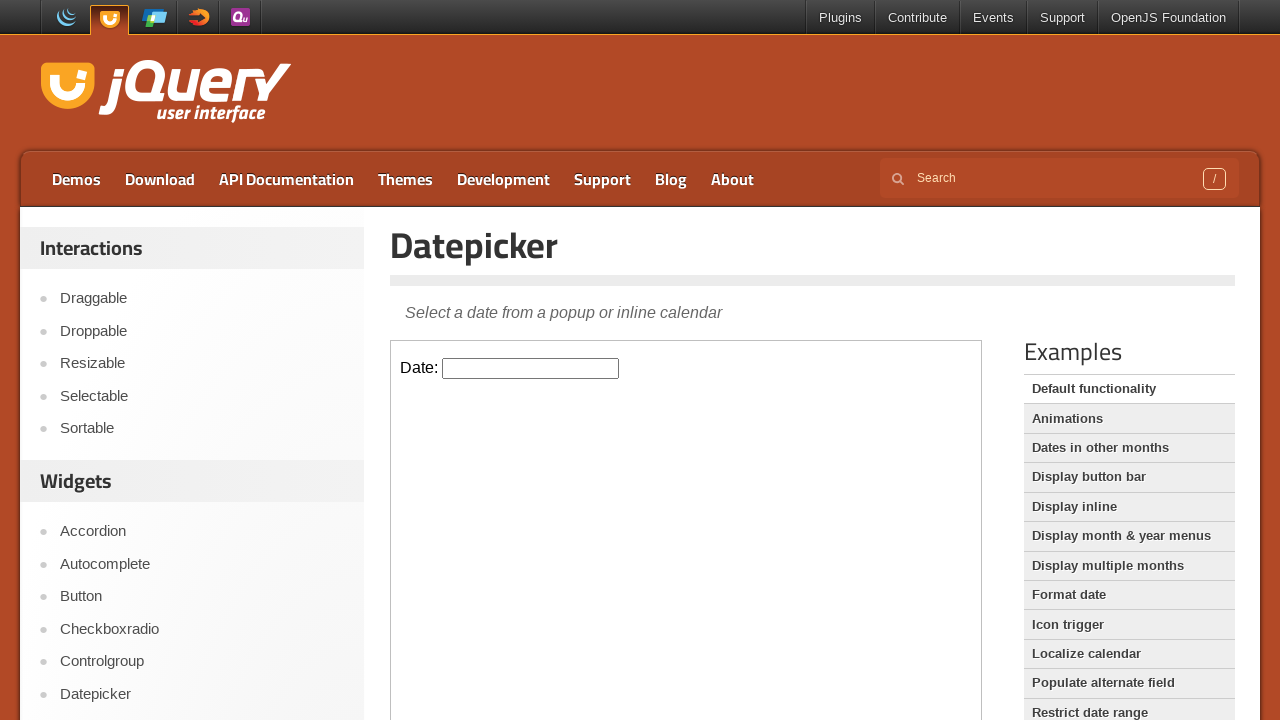

Filled datepicker input field with calculated date 25/01/2025 on iframe.demo-frame >> internal:control=enter-frame >> #datepicker
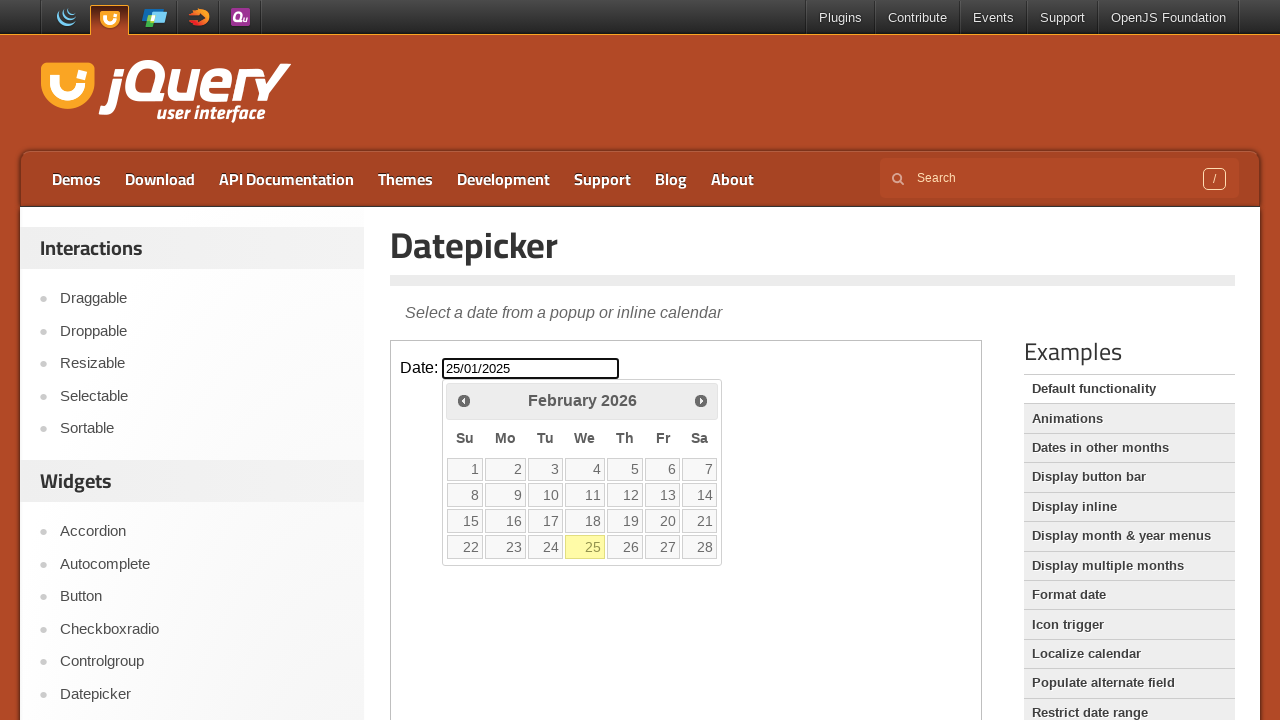

Retrieved entered date value: 25/01/2025
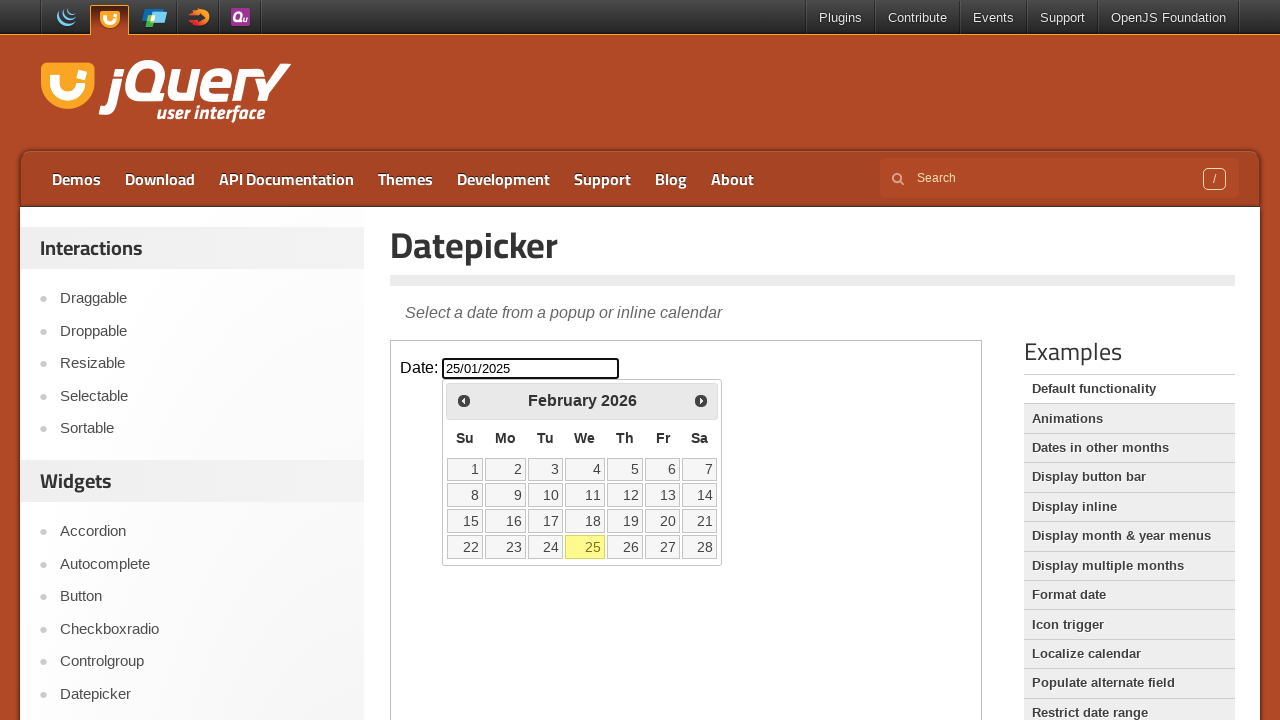

Printed verification: Entered date is 25/01/2025
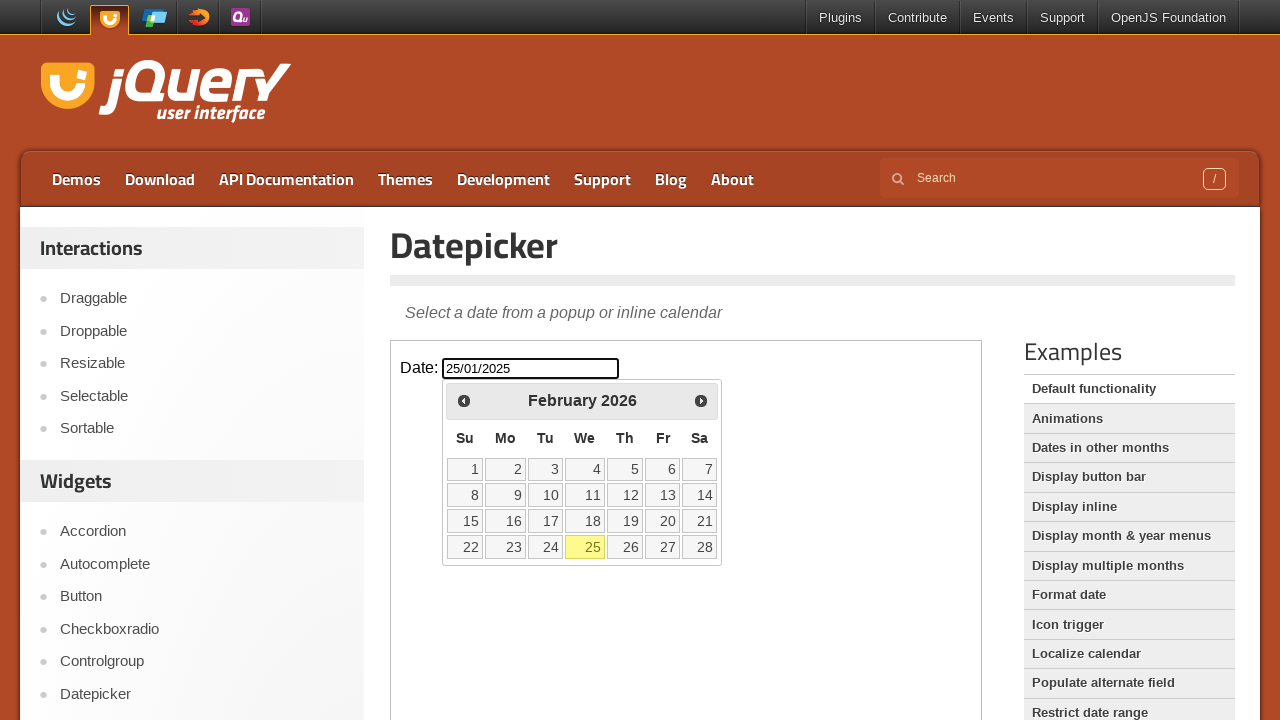

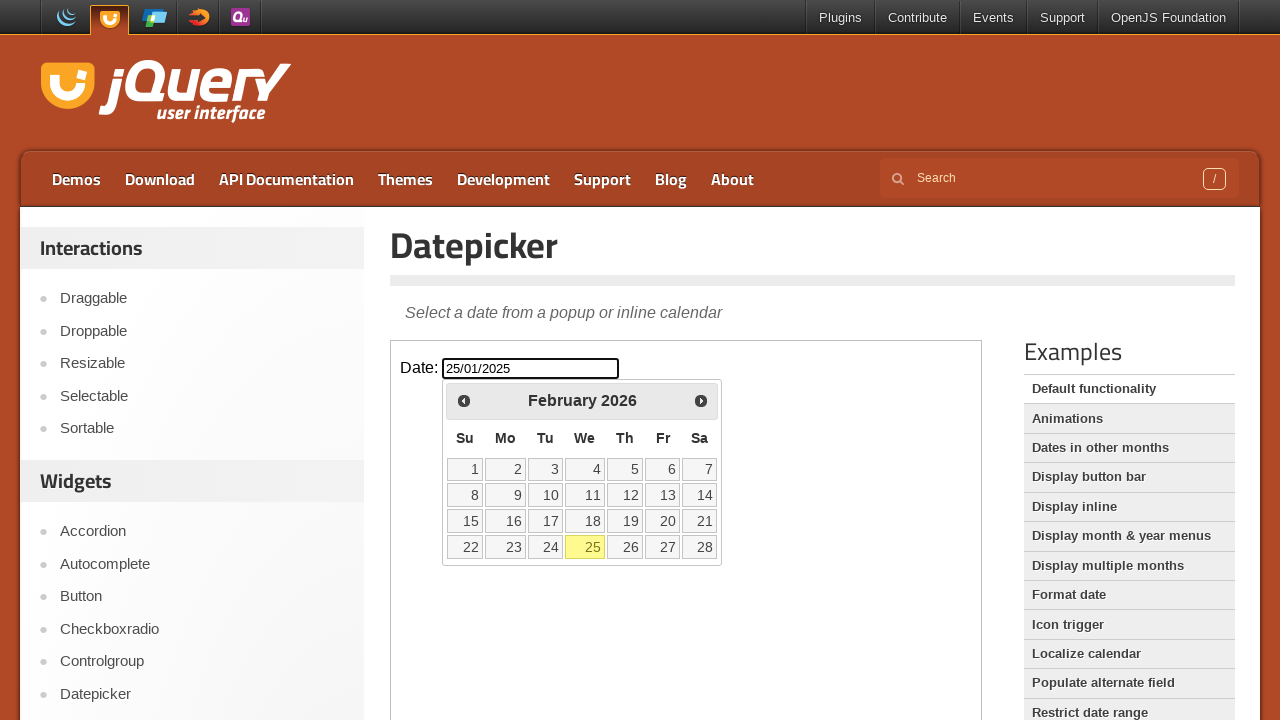